Tests that new items are appended to the bottom of the list by creating 3 todos and verifying the count

Starting URL: https://demo.playwright.dev/todomvc

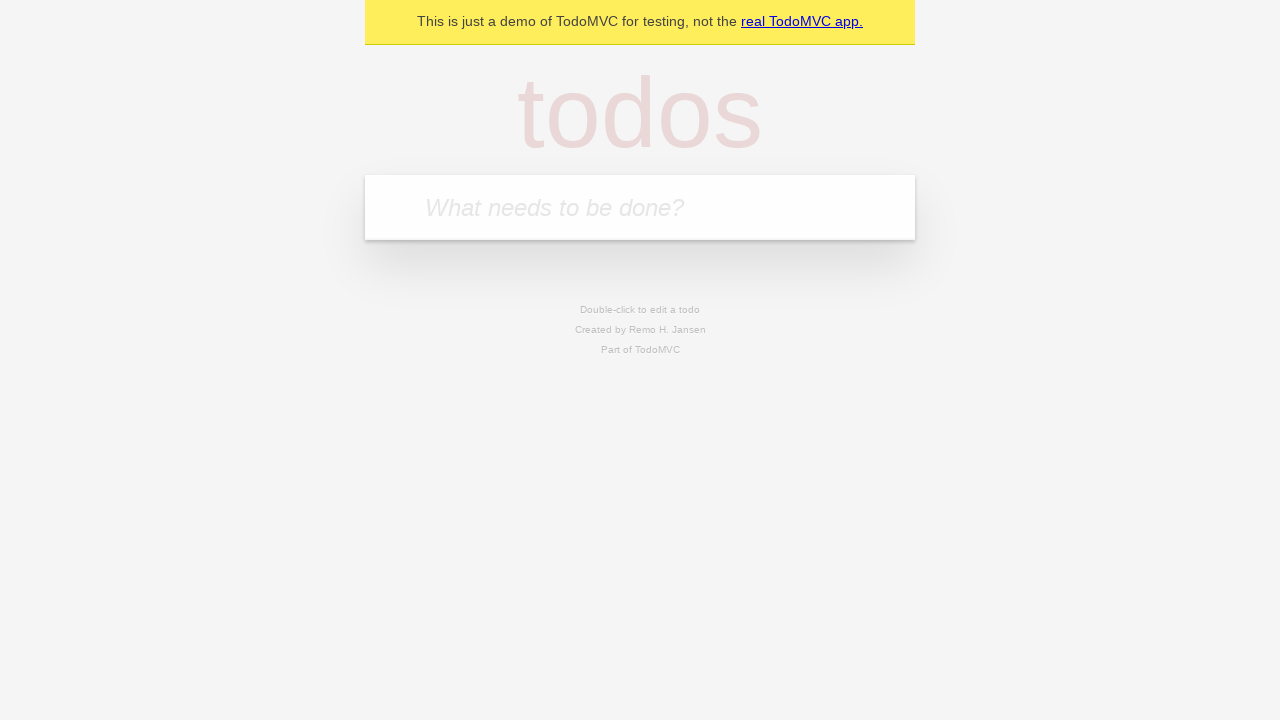

Located the todo input field
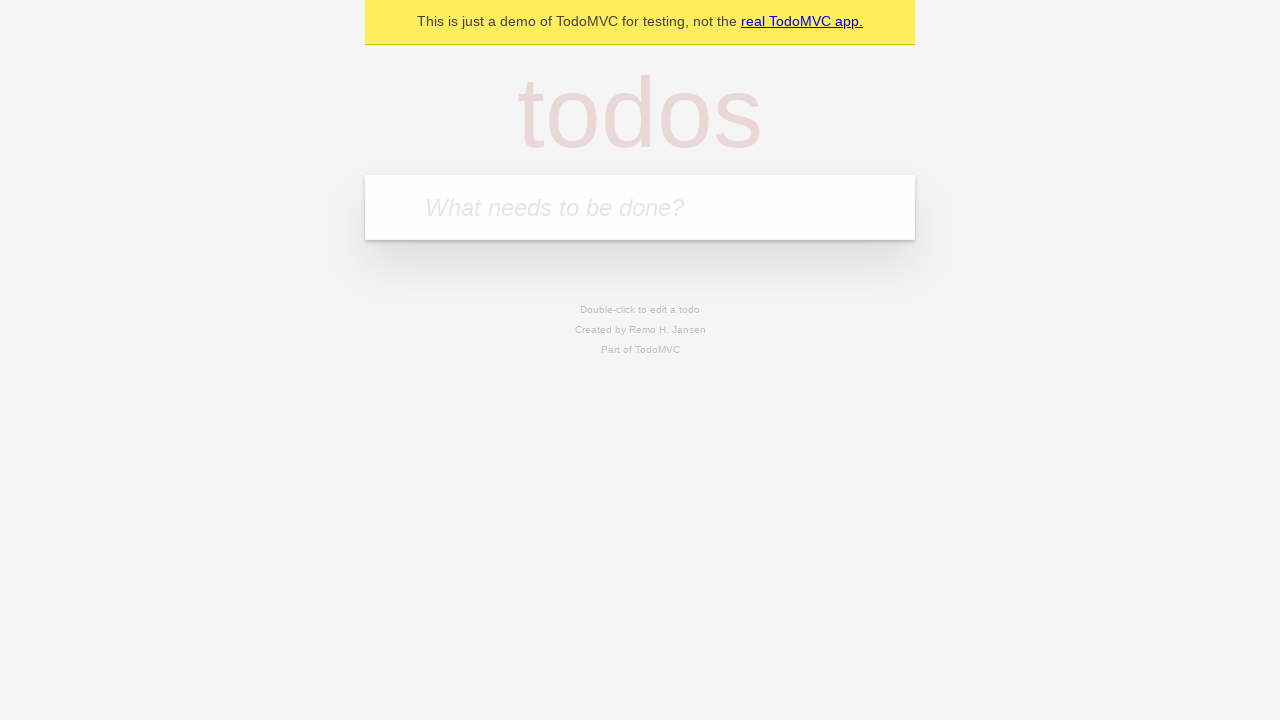

Filled todo input with 'buy some cheese' on internal:attr=[placeholder="What needs to be done?"i]
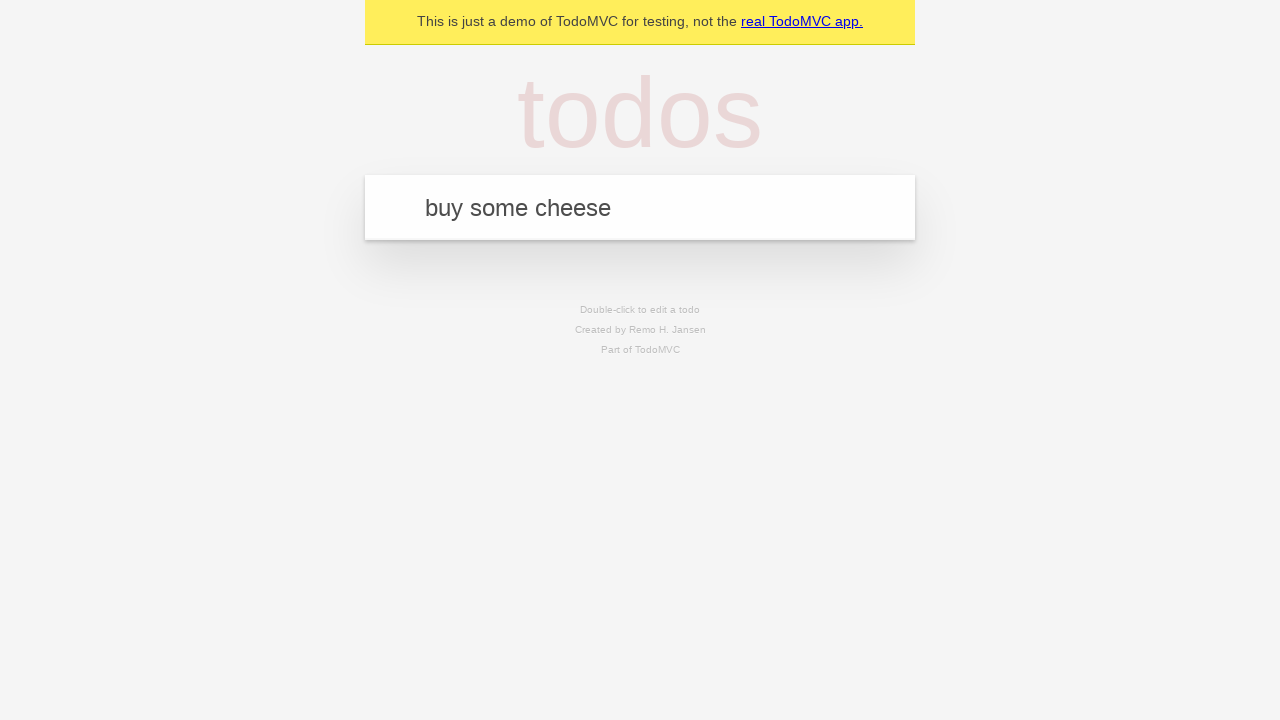

Pressed Enter to create todo 'buy some cheese' on internal:attr=[placeholder="What needs to be done?"i]
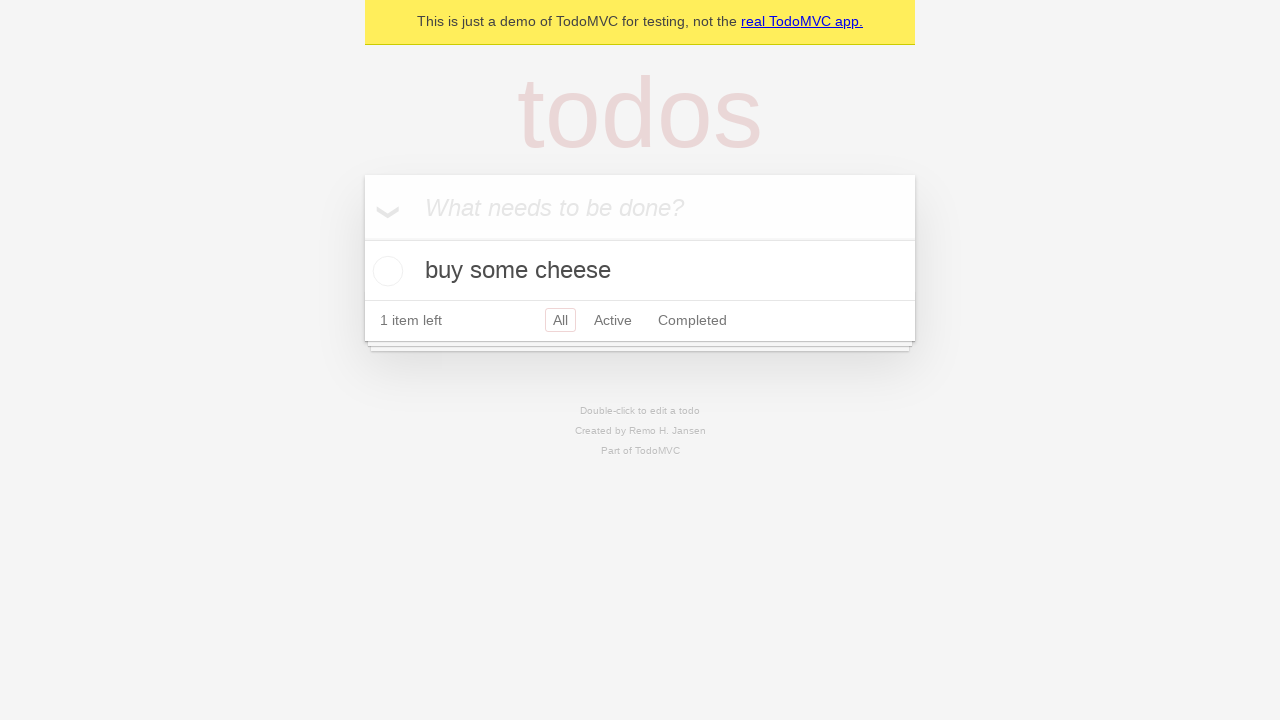

Filled todo input with 'feed the cat' on internal:attr=[placeholder="What needs to be done?"i]
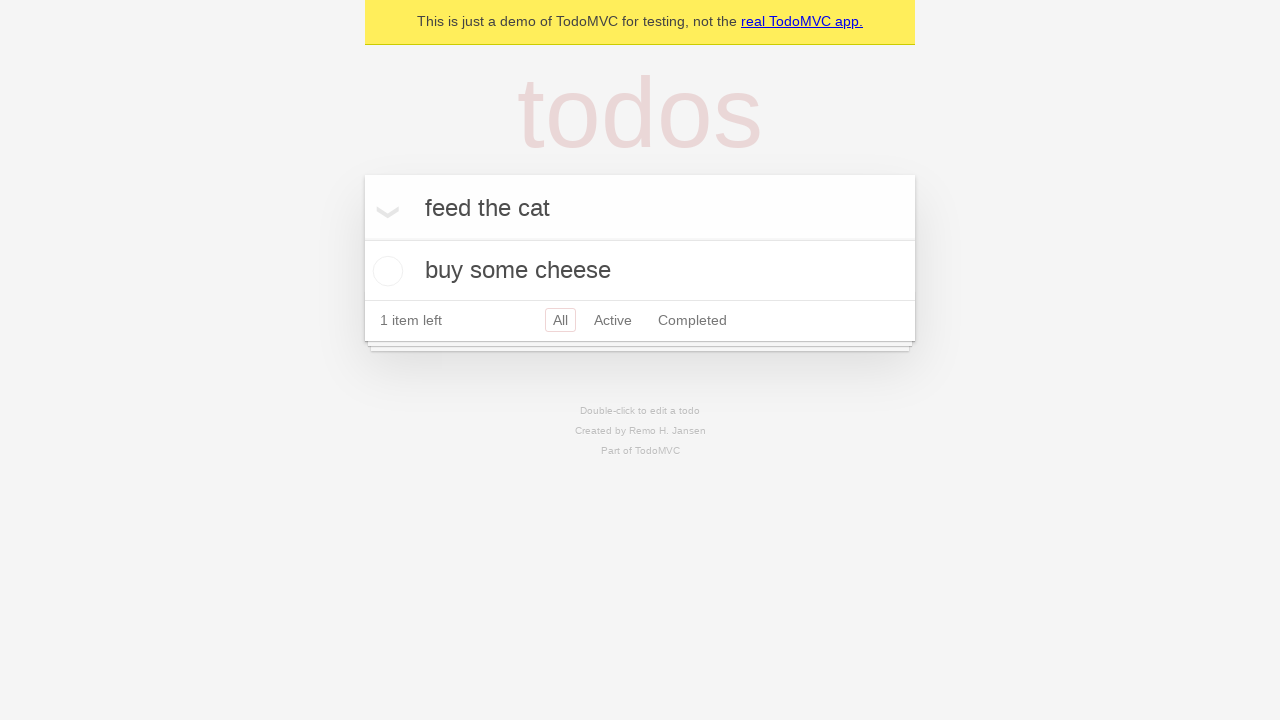

Pressed Enter to create todo 'feed the cat' on internal:attr=[placeholder="What needs to be done?"i]
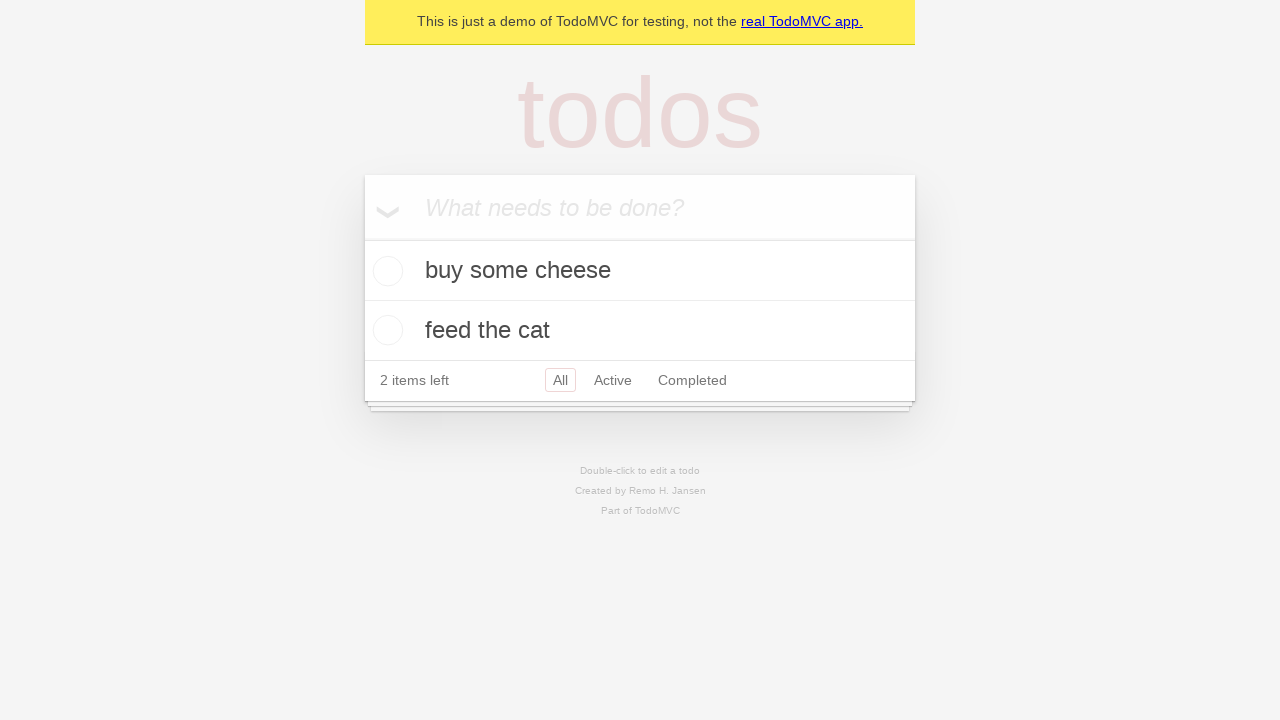

Filled todo input with 'book a doctors appointment' on internal:attr=[placeholder="What needs to be done?"i]
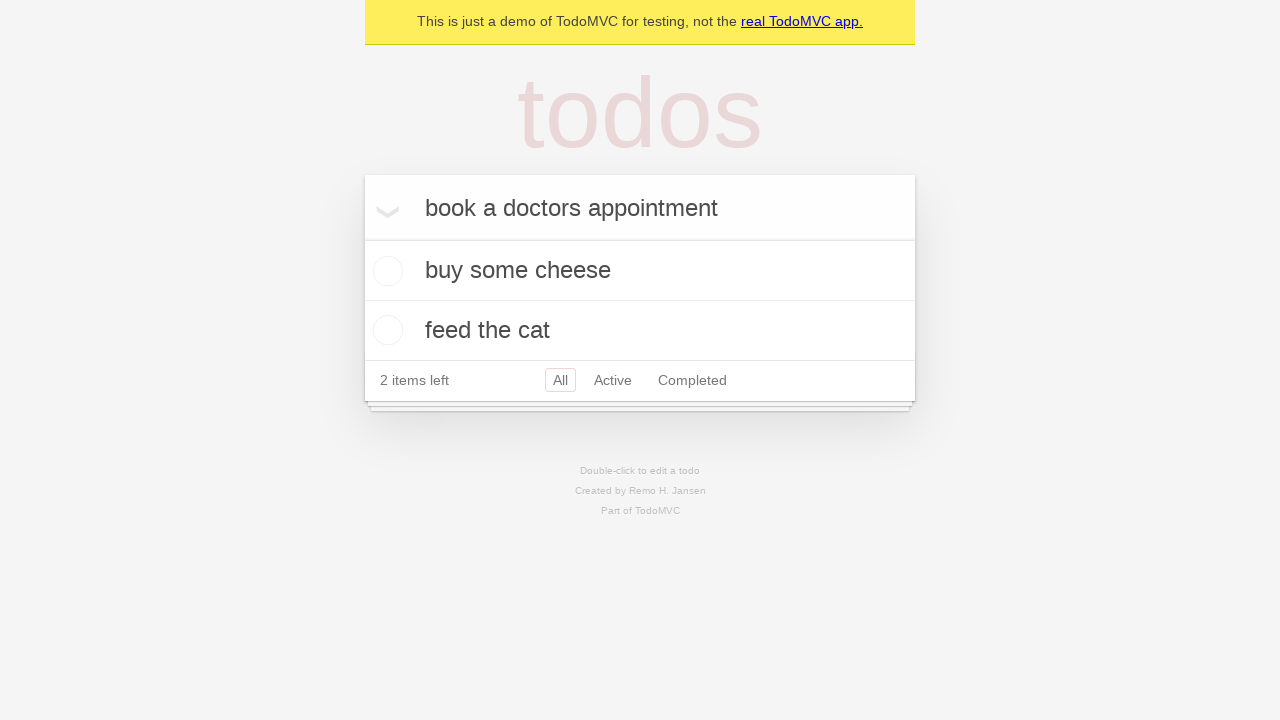

Pressed Enter to create todo 'book a doctors appointment' on internal:attr=[placeholder="What needs to be done?"i]
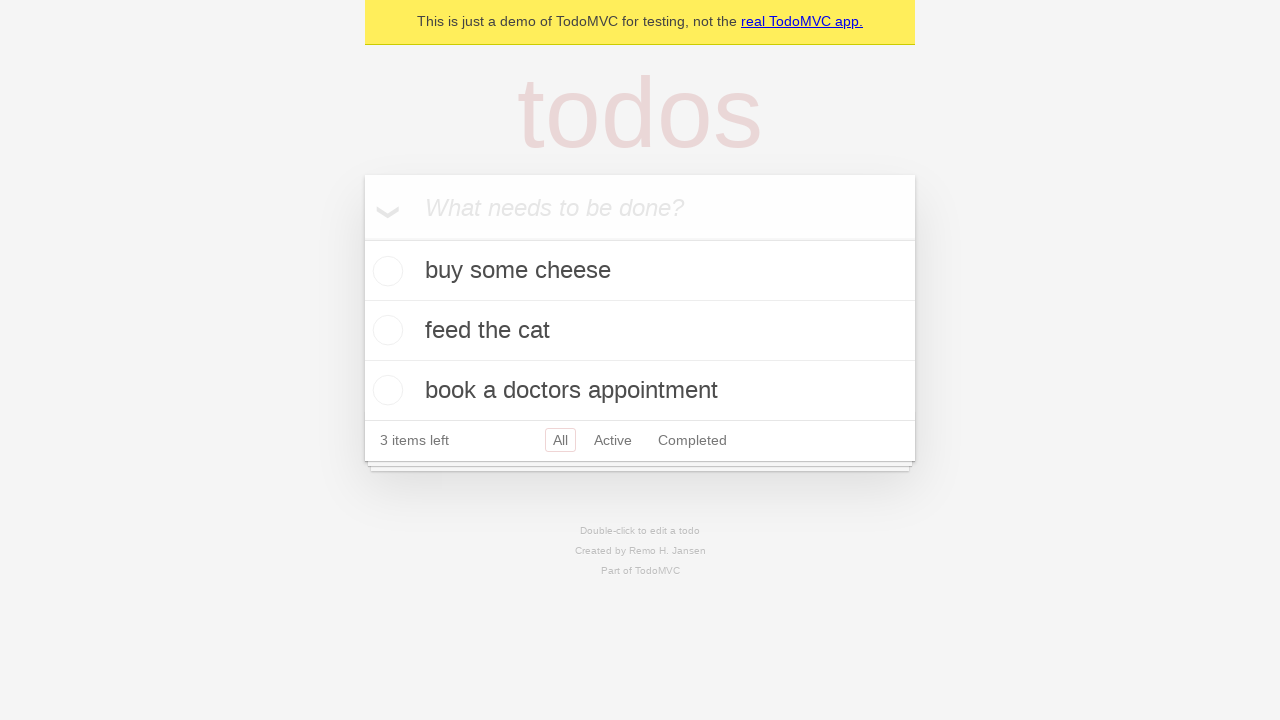

Verified '3 items left' counter is displayed
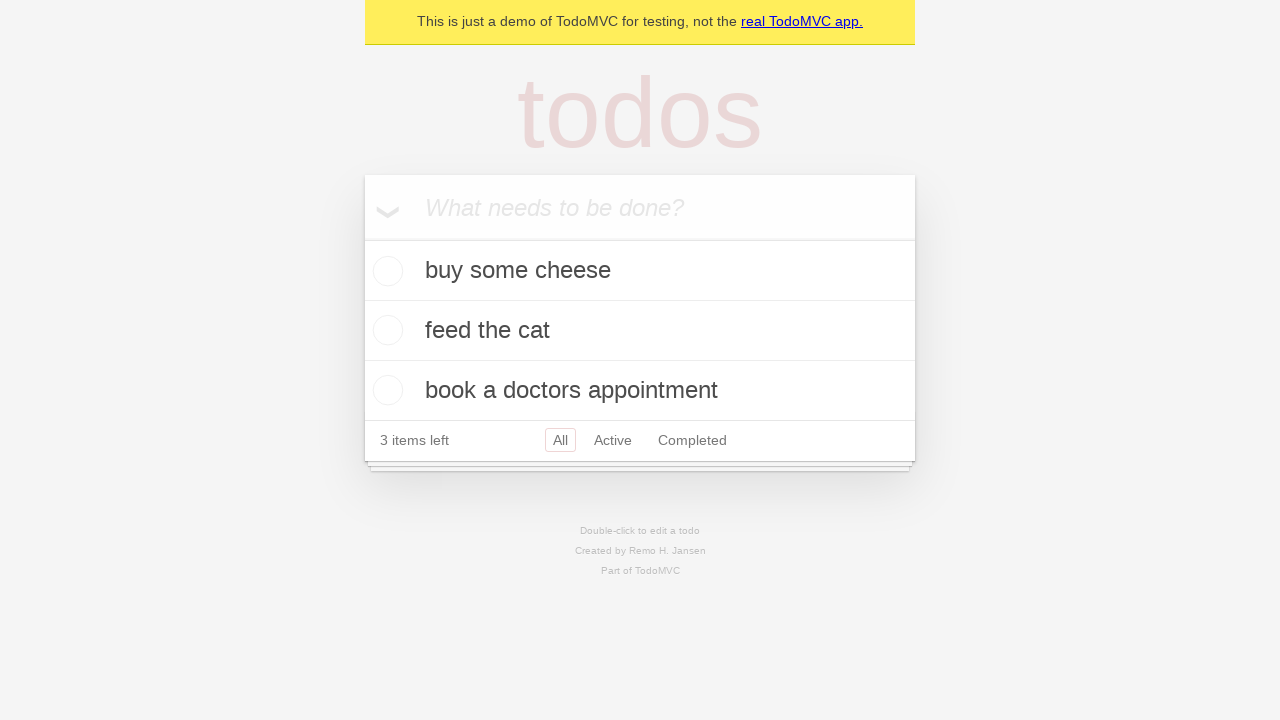

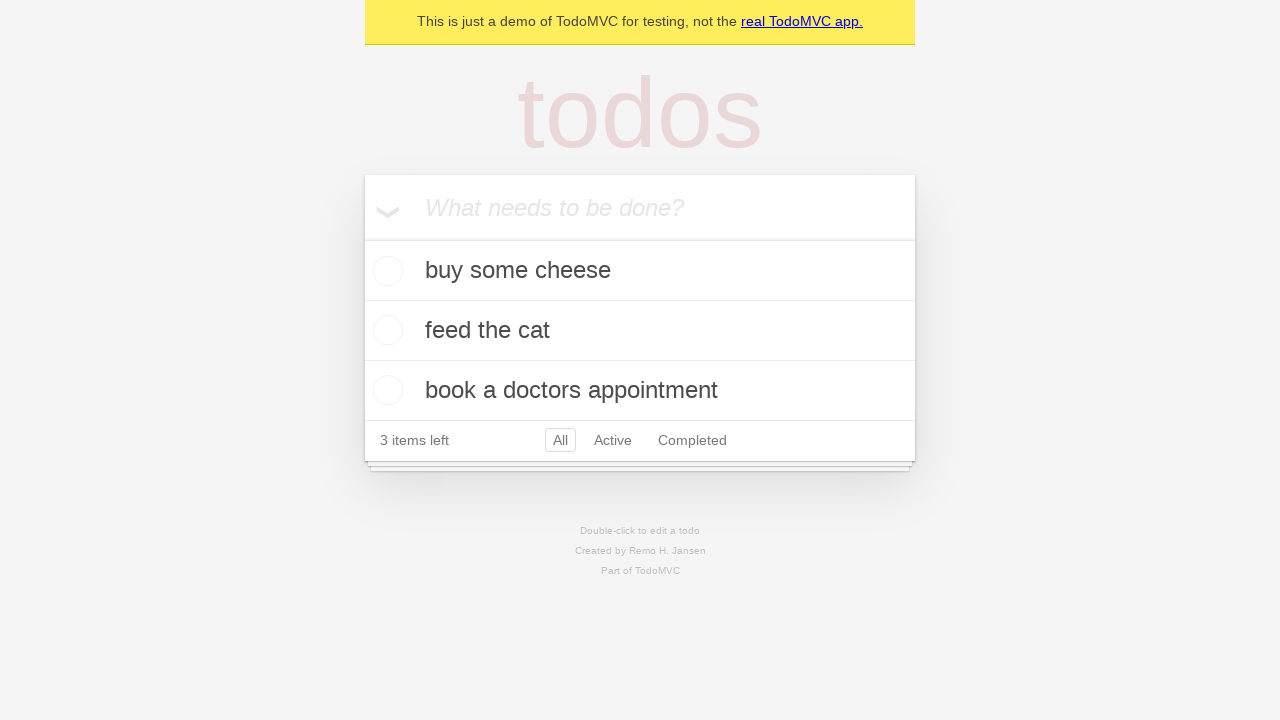